Tests dynamic checkbox controls by toggling checkbox visibility, waiting for it to disappear and reappear, then clicking to select it

Starting URL: https://www.training-support.net/webelements/dynamic-controls

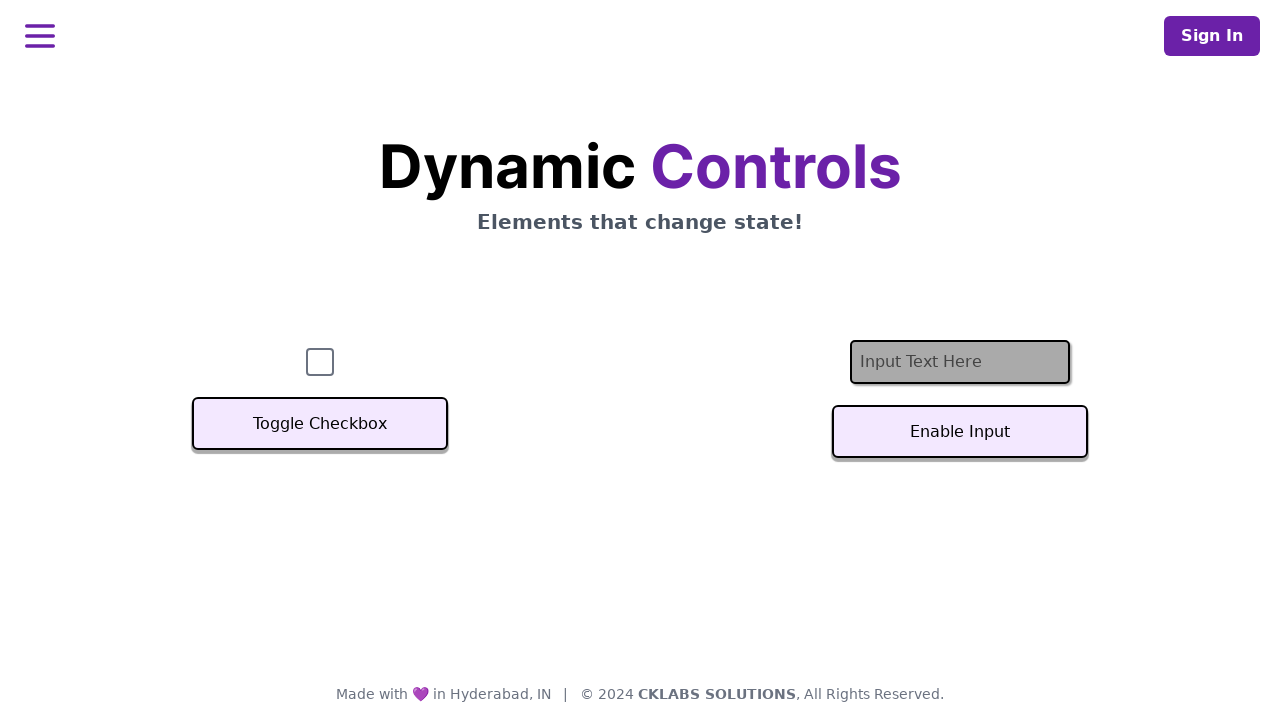

Waited for checkbox to become visible
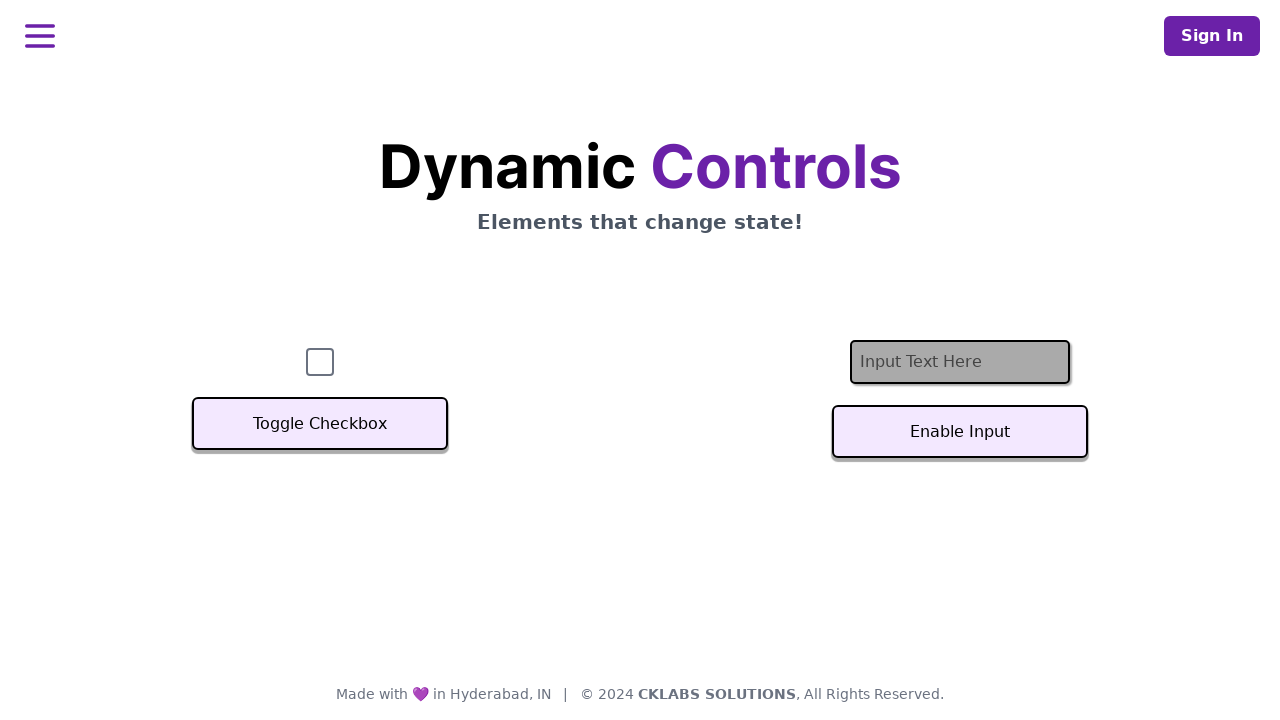

Clicked Toggle Checkbox button to hide the checkbox at (320, 424) on xpath=//button[text()='Toggle Checkbox']
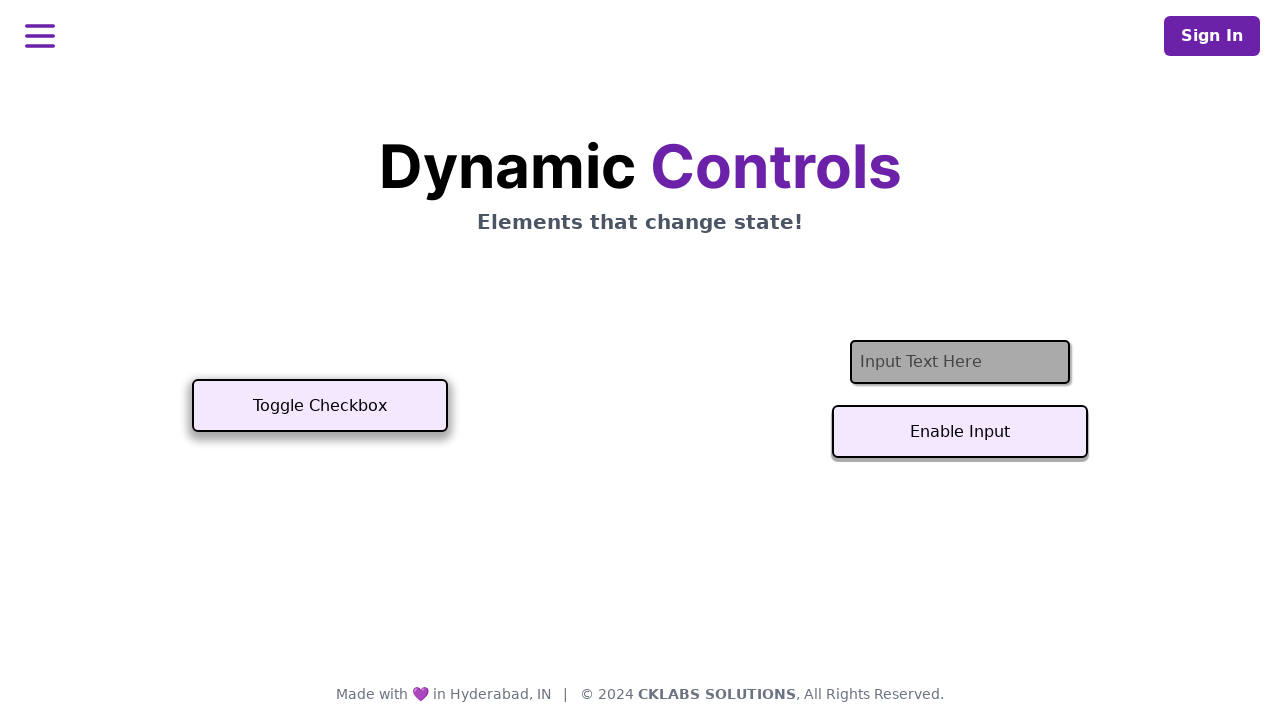

Waited for checkbox to disappear
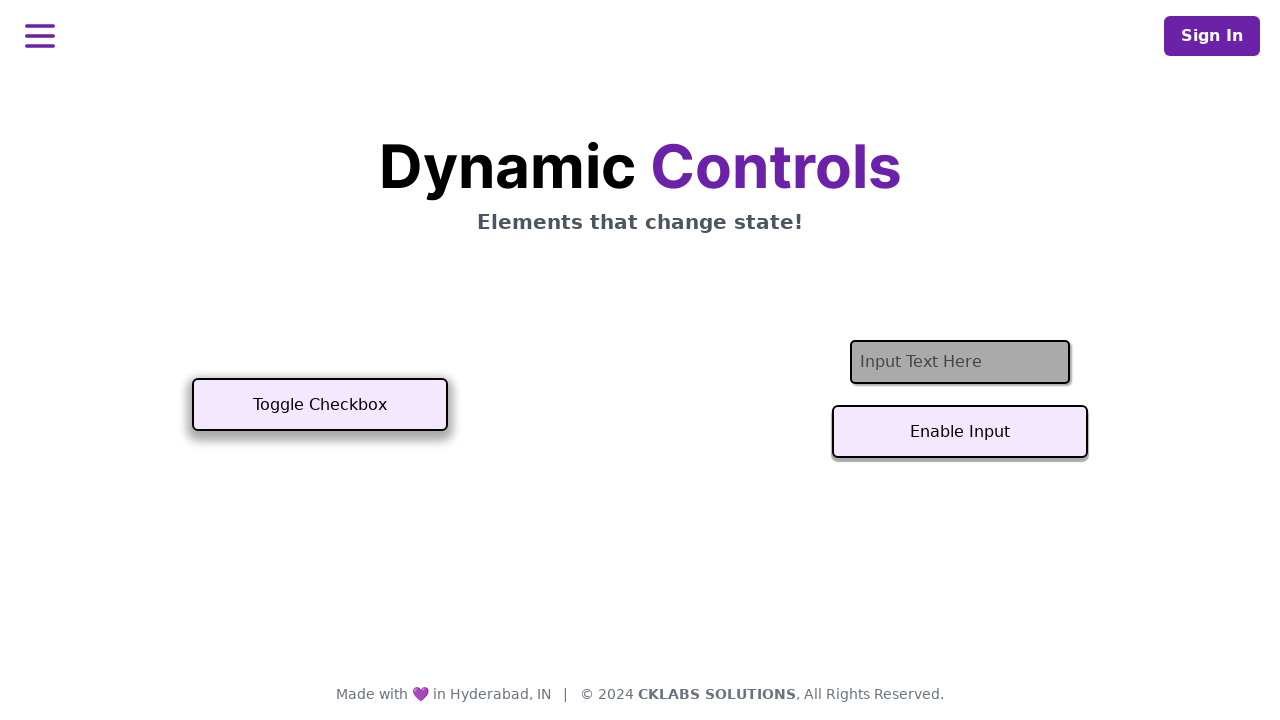

Clicked Toggle Checkbox button to show the checkbox again at (320, 405) on xpath=//button[text()='Toggle Checkbox']
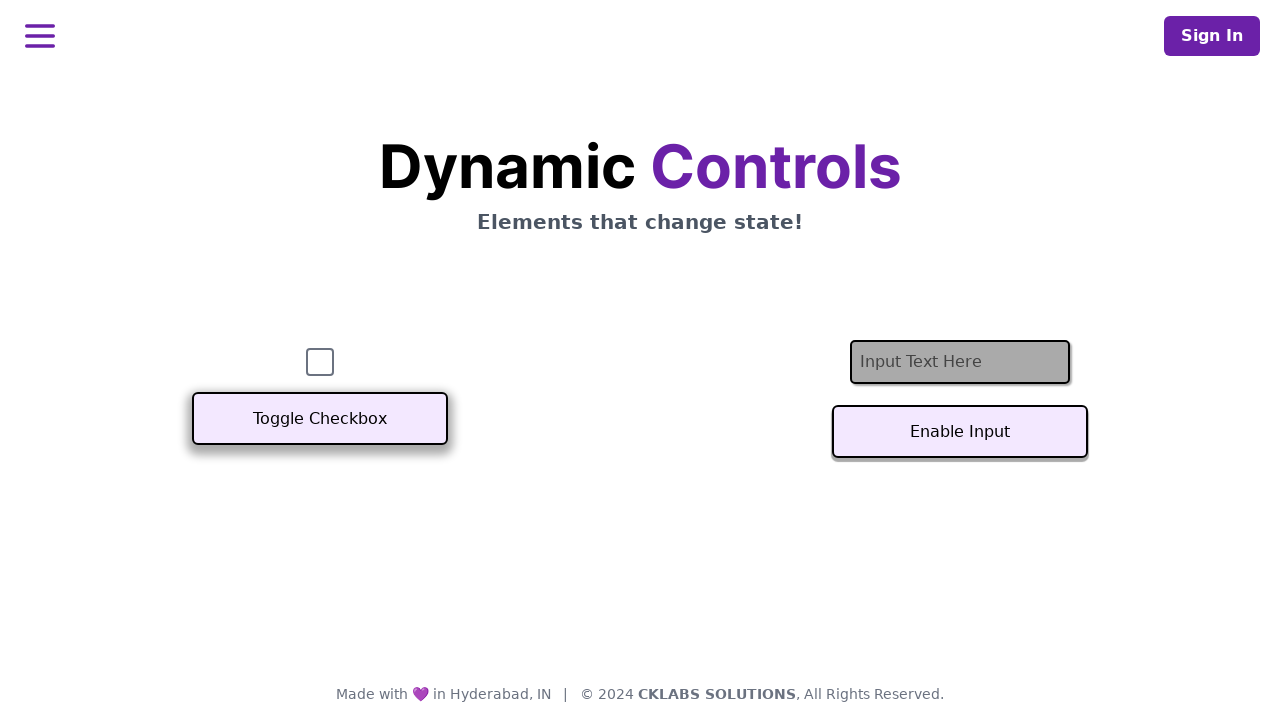

Waited for checkbox to become visible again
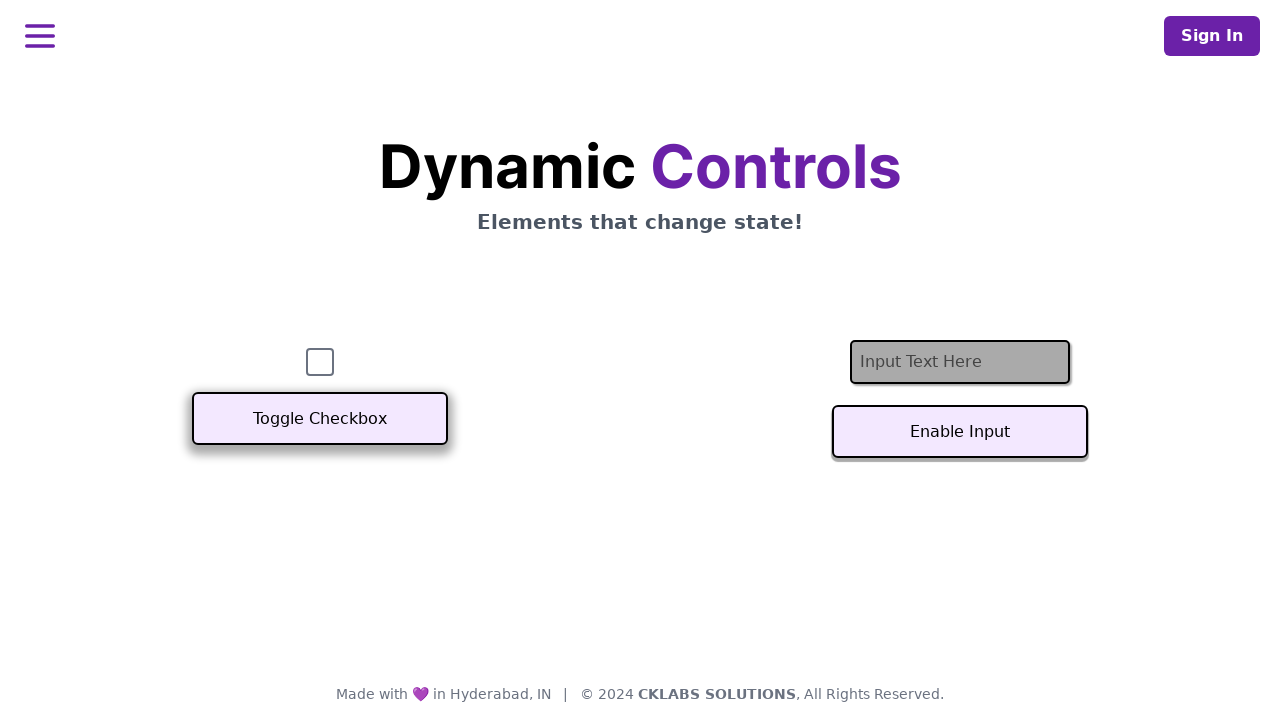

Clicked the checkbox to select it at (320, 362) on #checkbox
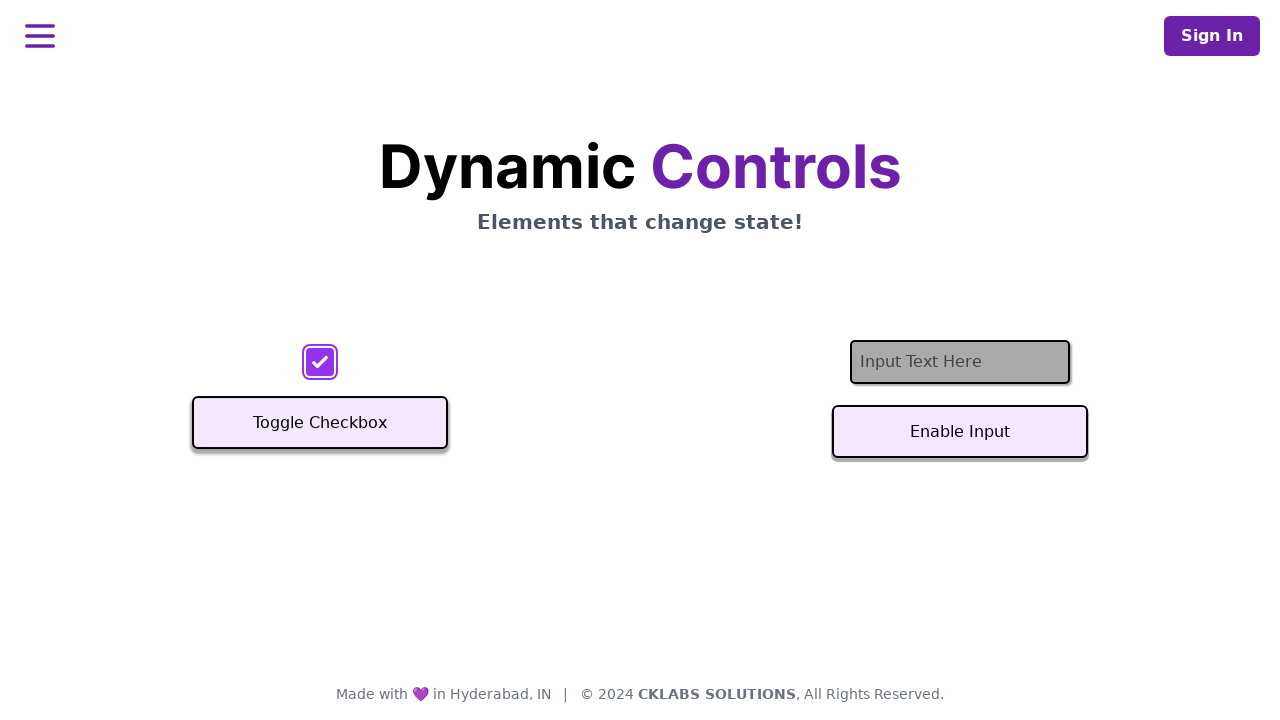

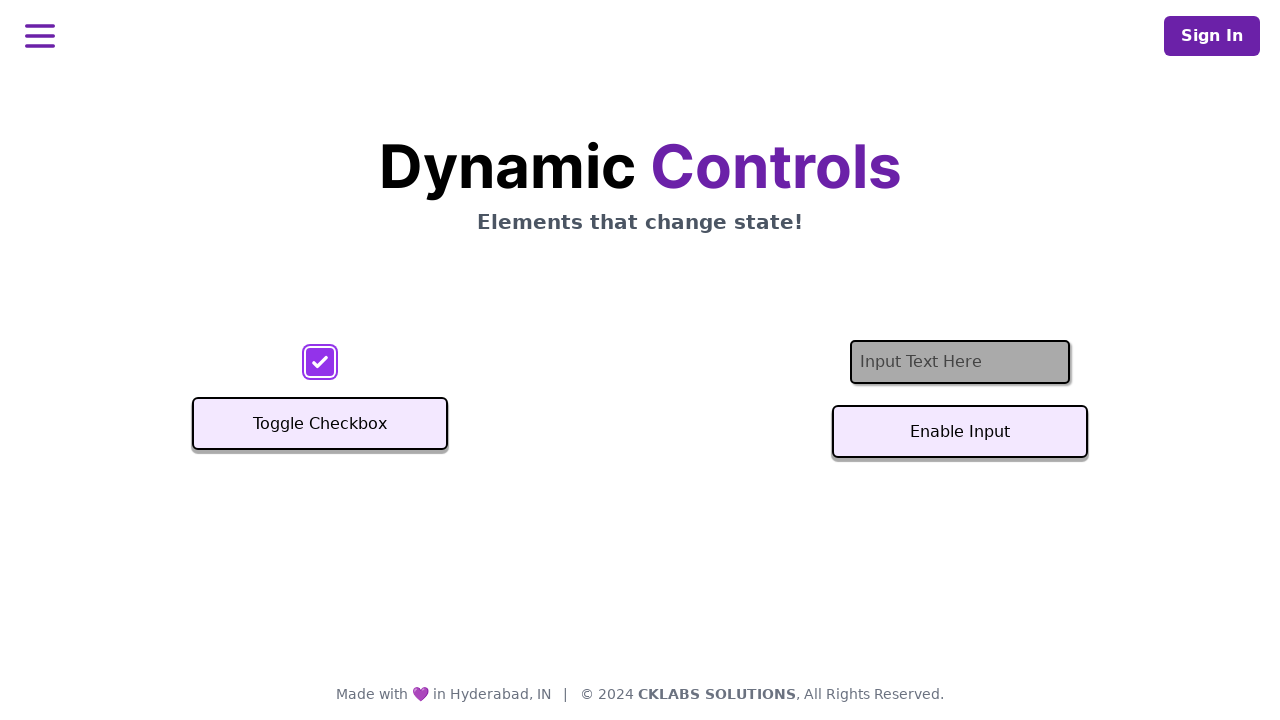